Navigates to Blue Space Labs website and waits for the page to load

Starting URL: https://www.bluespacelabs.com

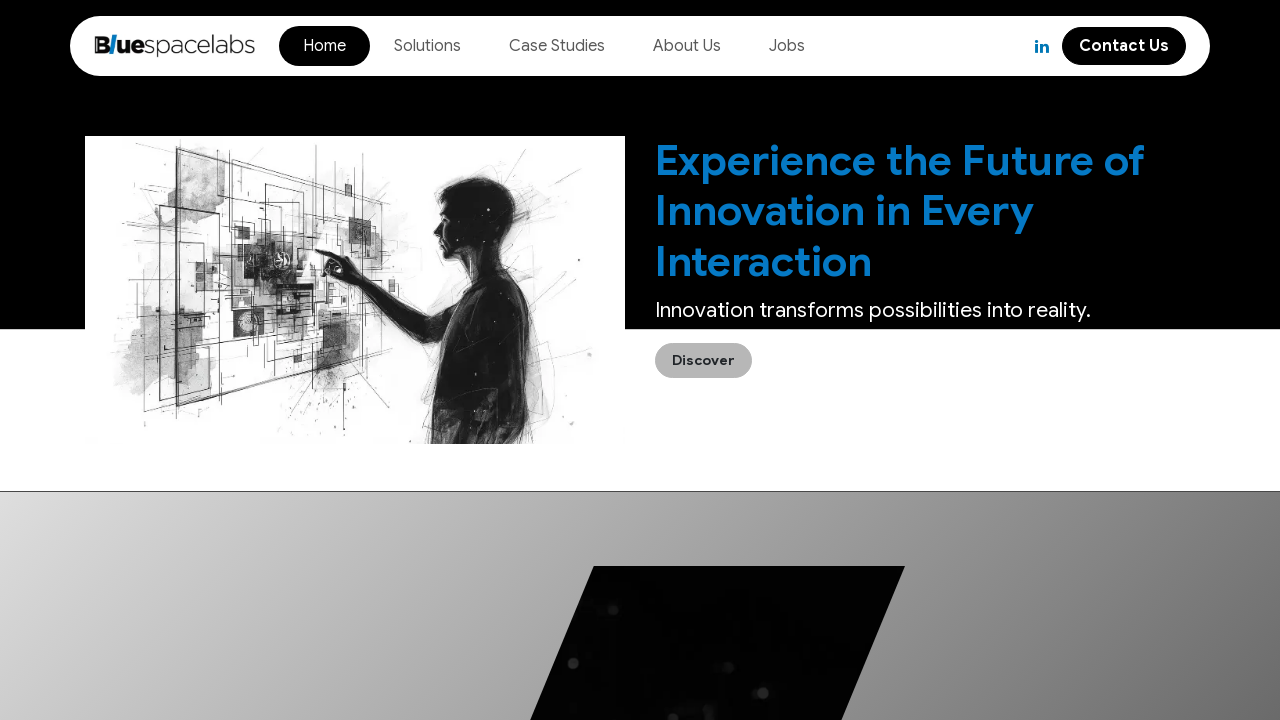

Waited for page to fully load with networkidle state
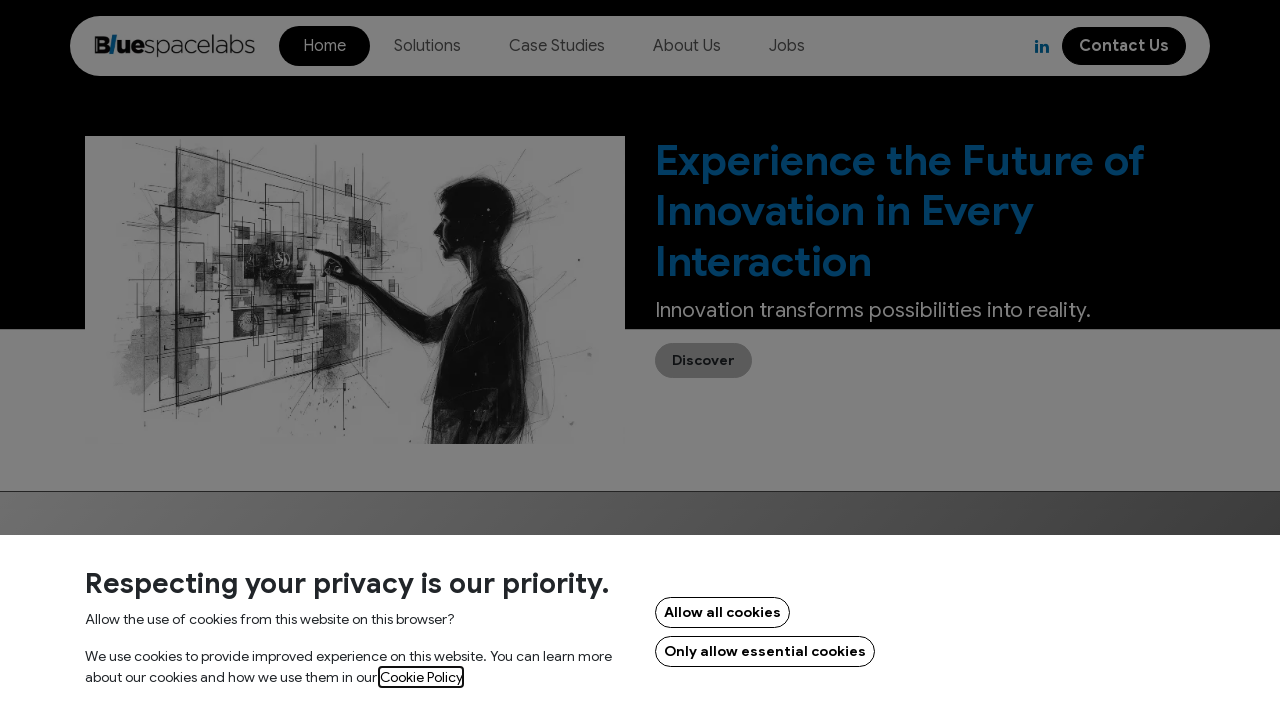

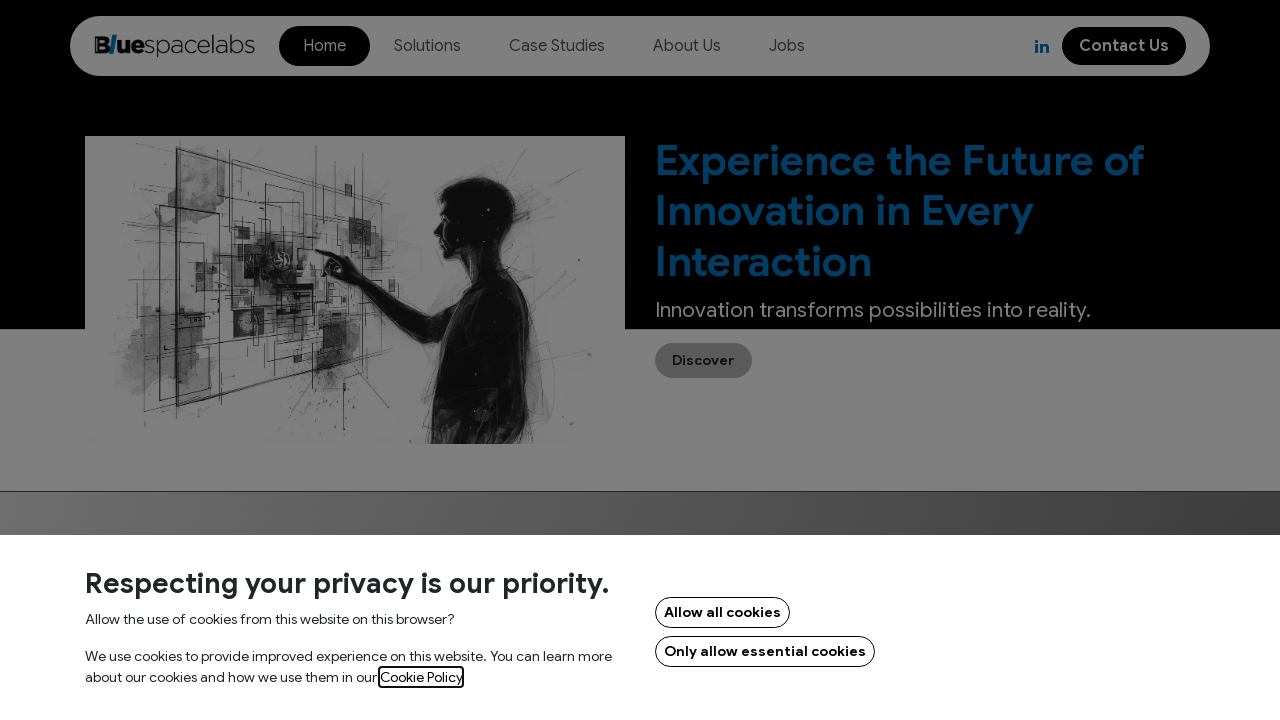